Tests Baidu image search upload functionality by clicking the camera icon, then using the file chooser dialog to upload an image for reverse image search.

Starting URL: https://graph.baidu.com/pcpage/index?tpl_from=pc

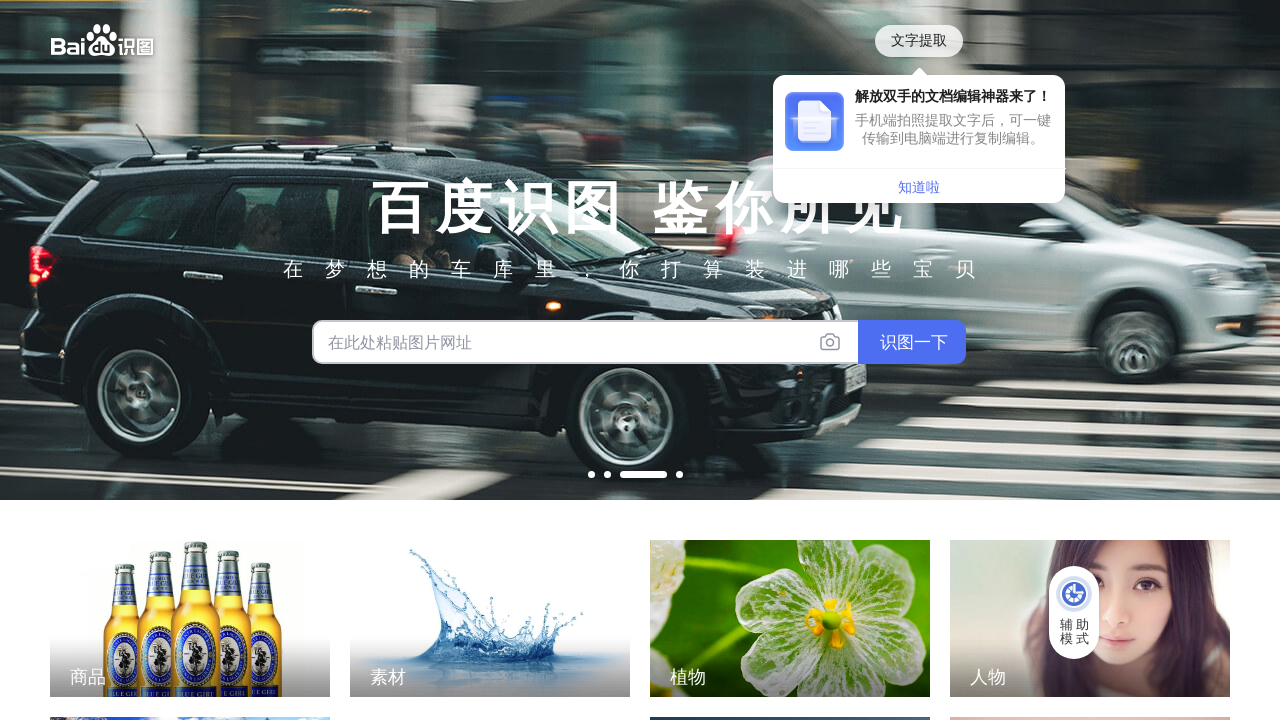

Clicked camera/image search icon at (830, 342) on xpath=//span[@class="graph-d20-search-wrapper-camera"]
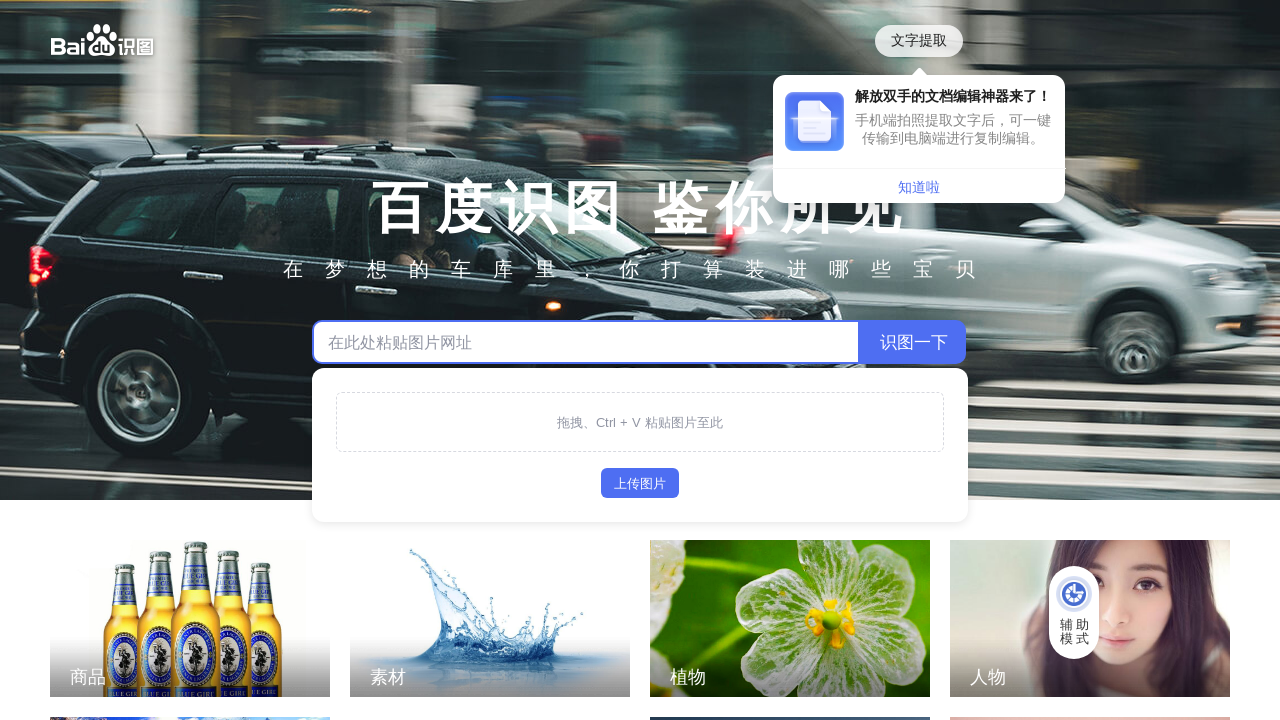

Clicked file input and opened file chooser dialog at (640, 483) on xpath=//input[@type="file"]
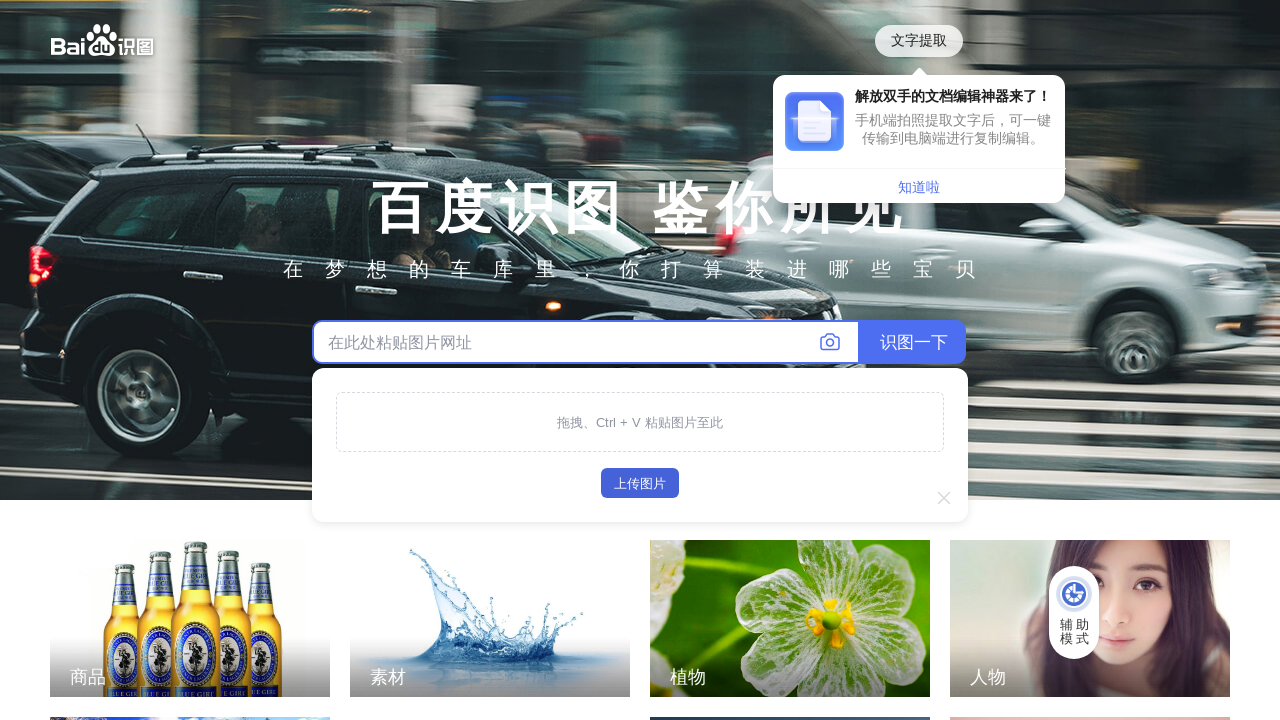

Uploaded search_image.png file via file chooser
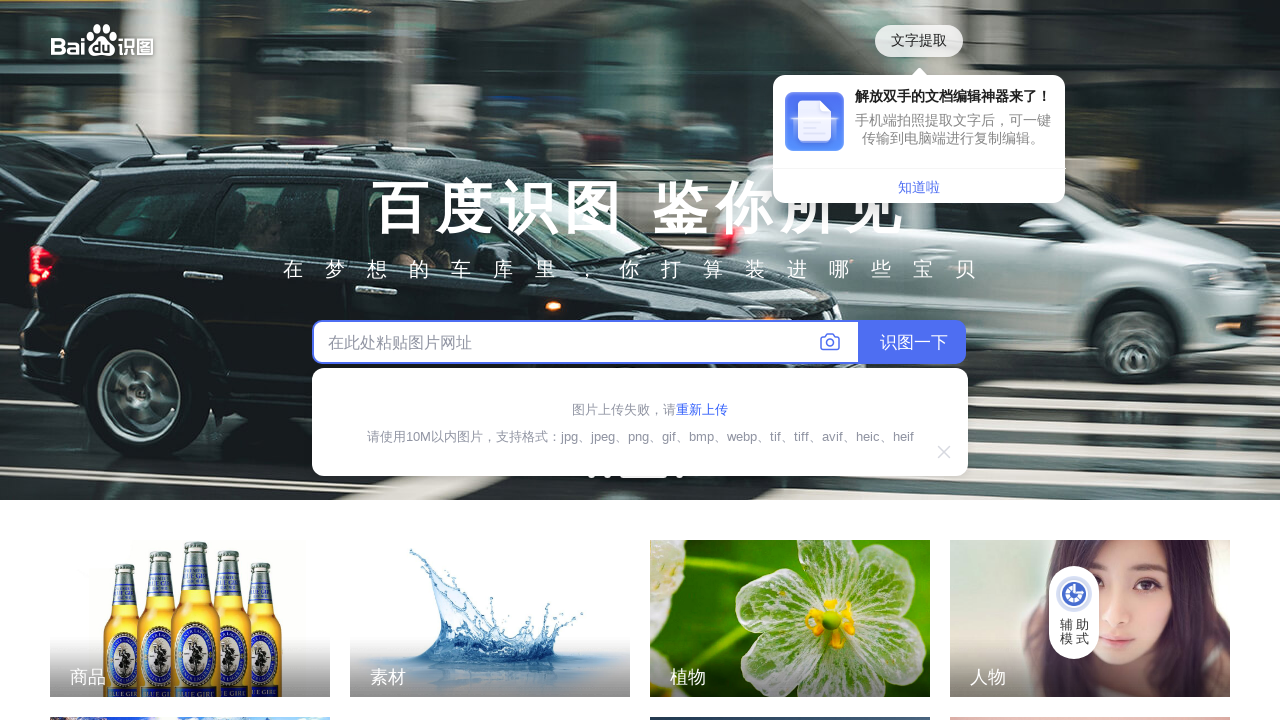

Waited 2 seconds for image processing to complete
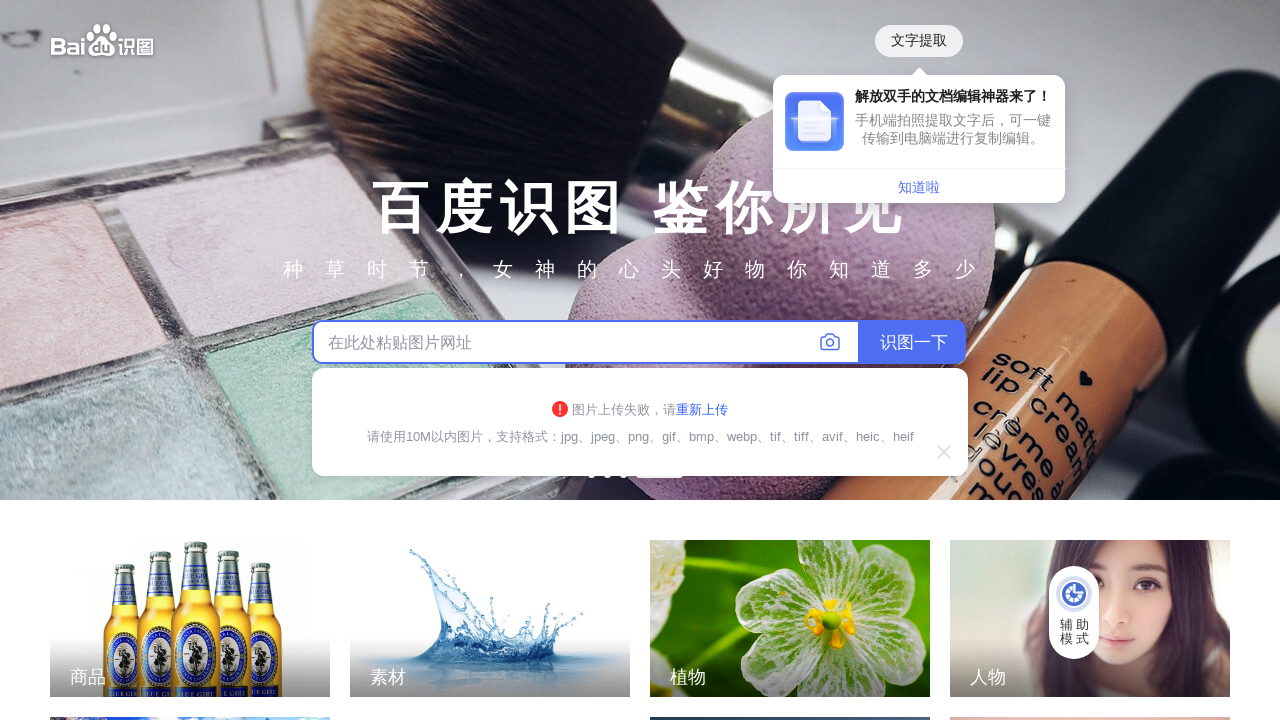

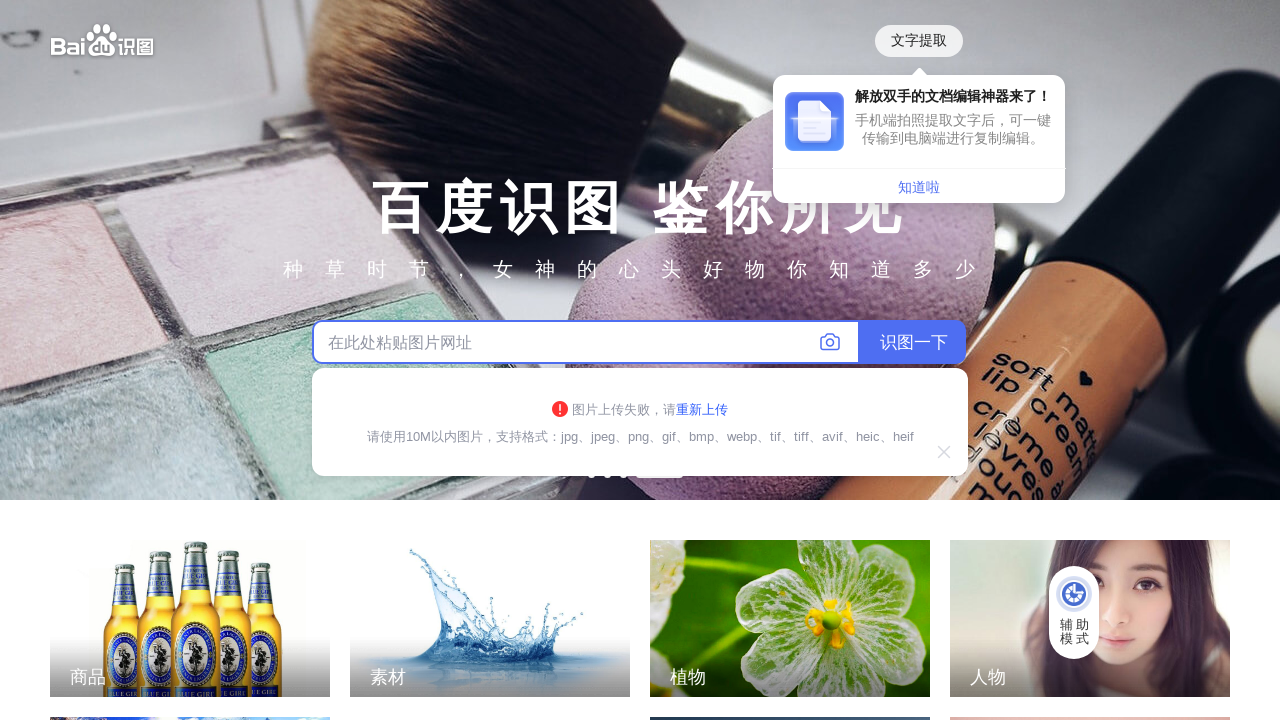